Tests that new todo items are appended to the bottom of the list by creating 3 items.

Starting URL: https://demo.playwright.dev/todomvc

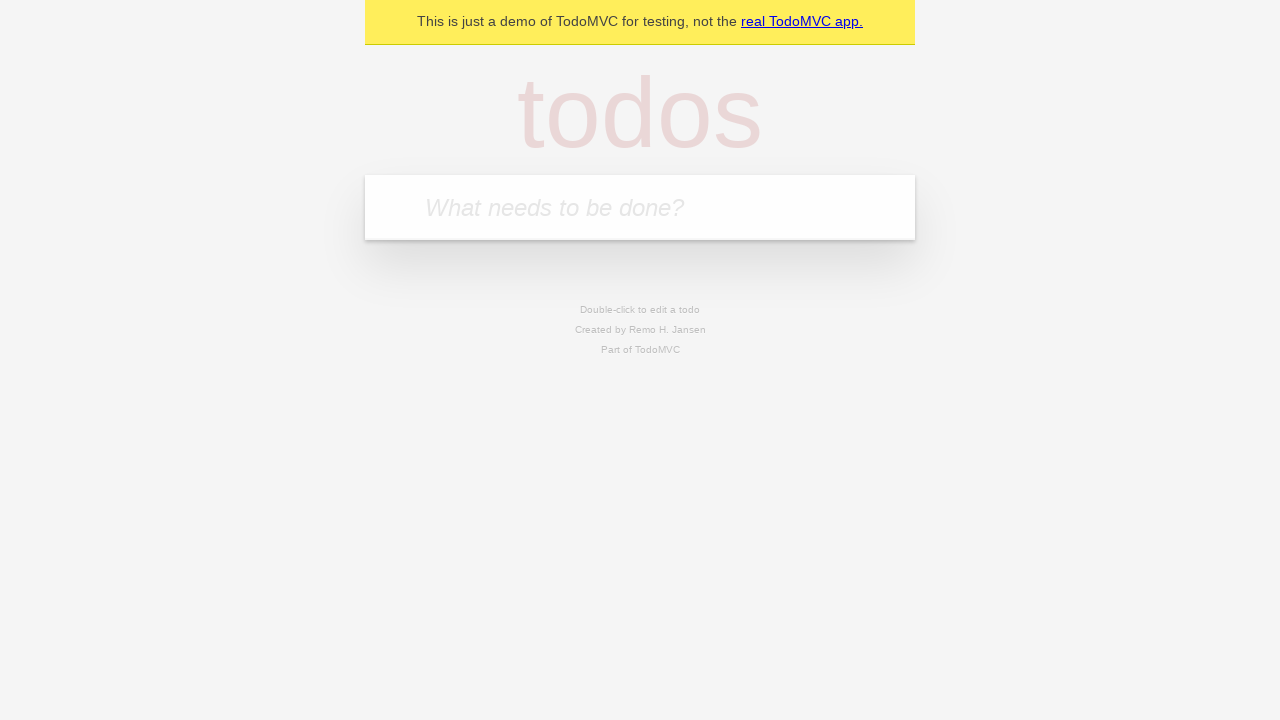

Filled todo input with 'buy some cheese' on internal:attr=[placeholder="What needs to be done?"i]
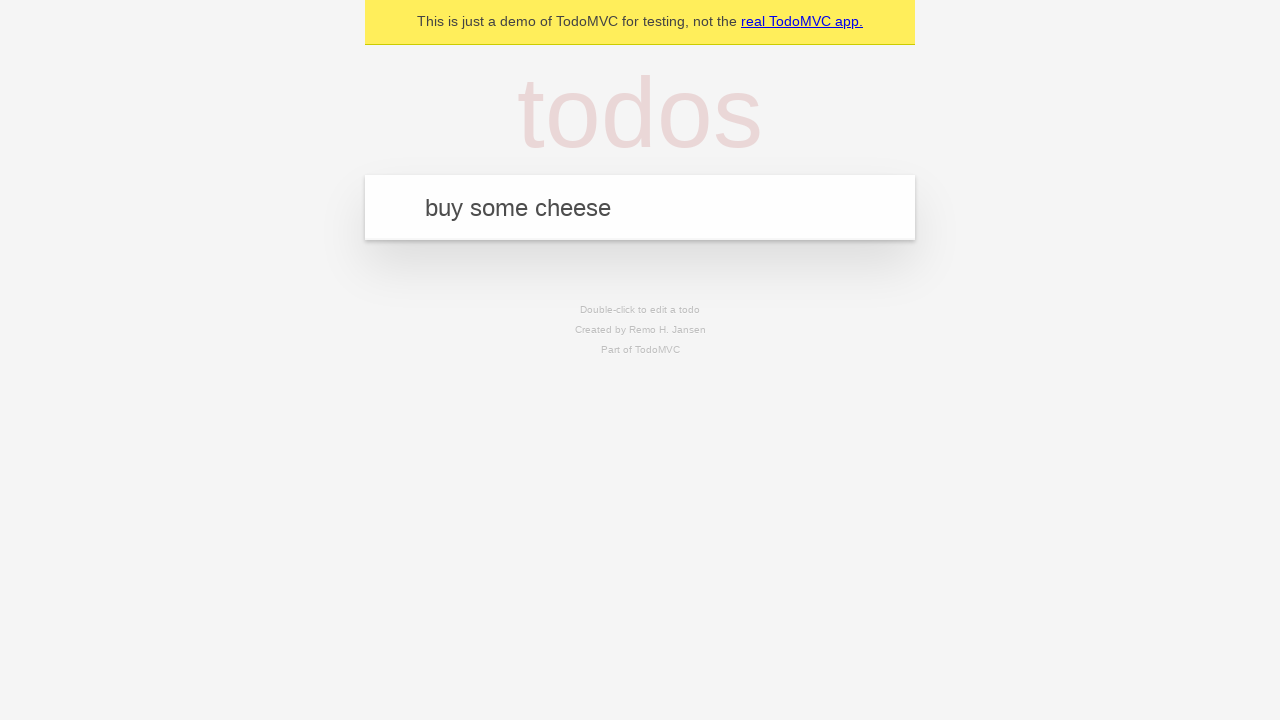

Pressed Enter to add first todo item on internal:attr=[placeholder="What needs to be done?"i]
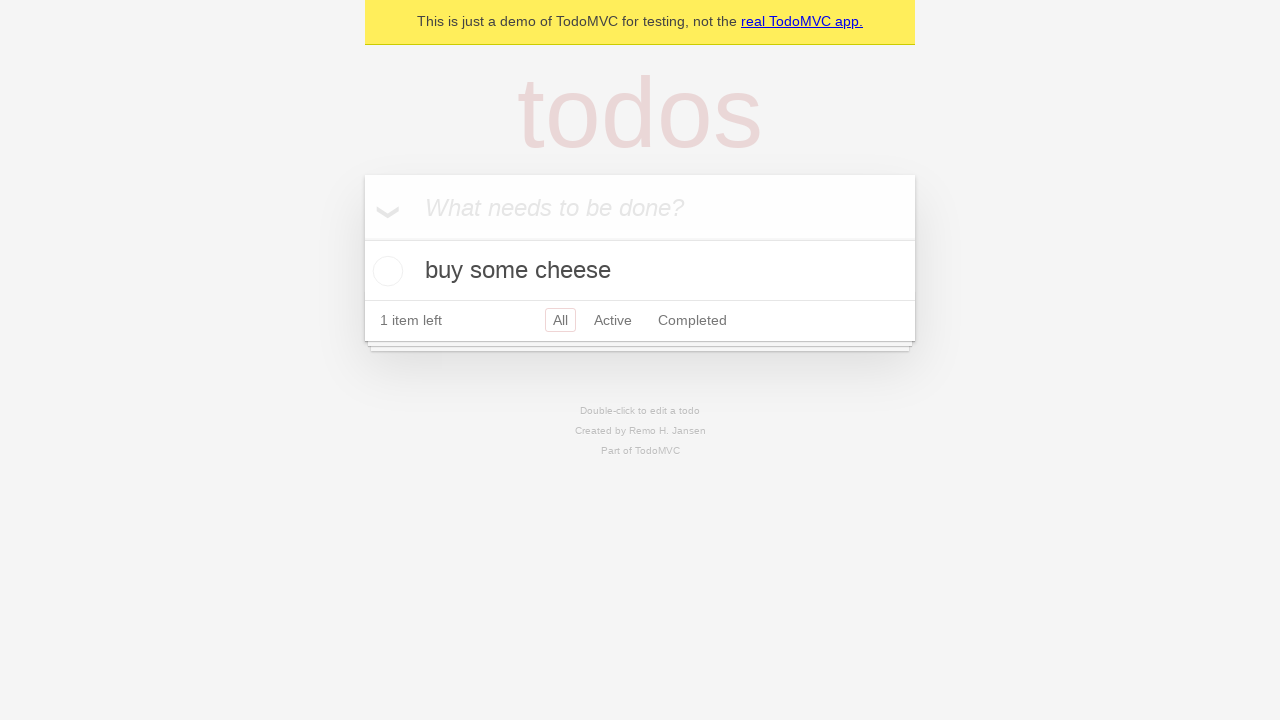

Filled todo input with 'feed the cat' on internal:attr=[placeholder="What needs to be done?"i]
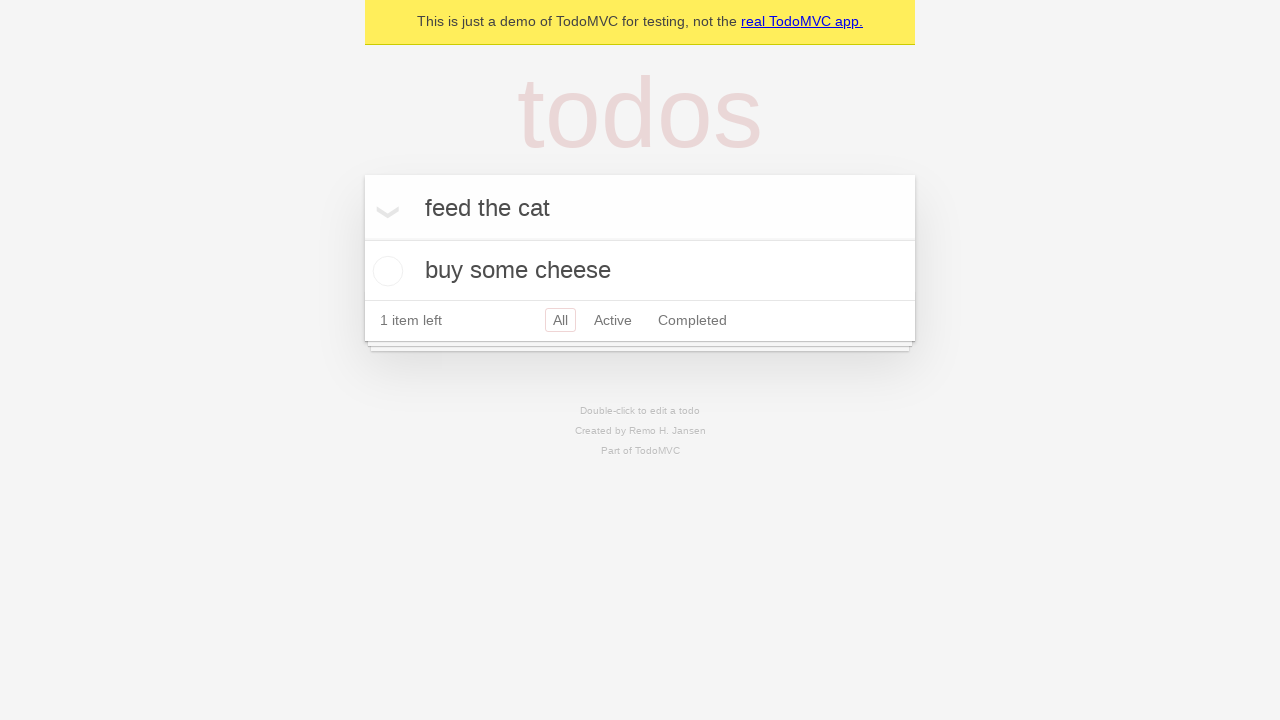

Pressed Enter to add second todo item on internal:attr=[placeholder="What needs to be done?"i]
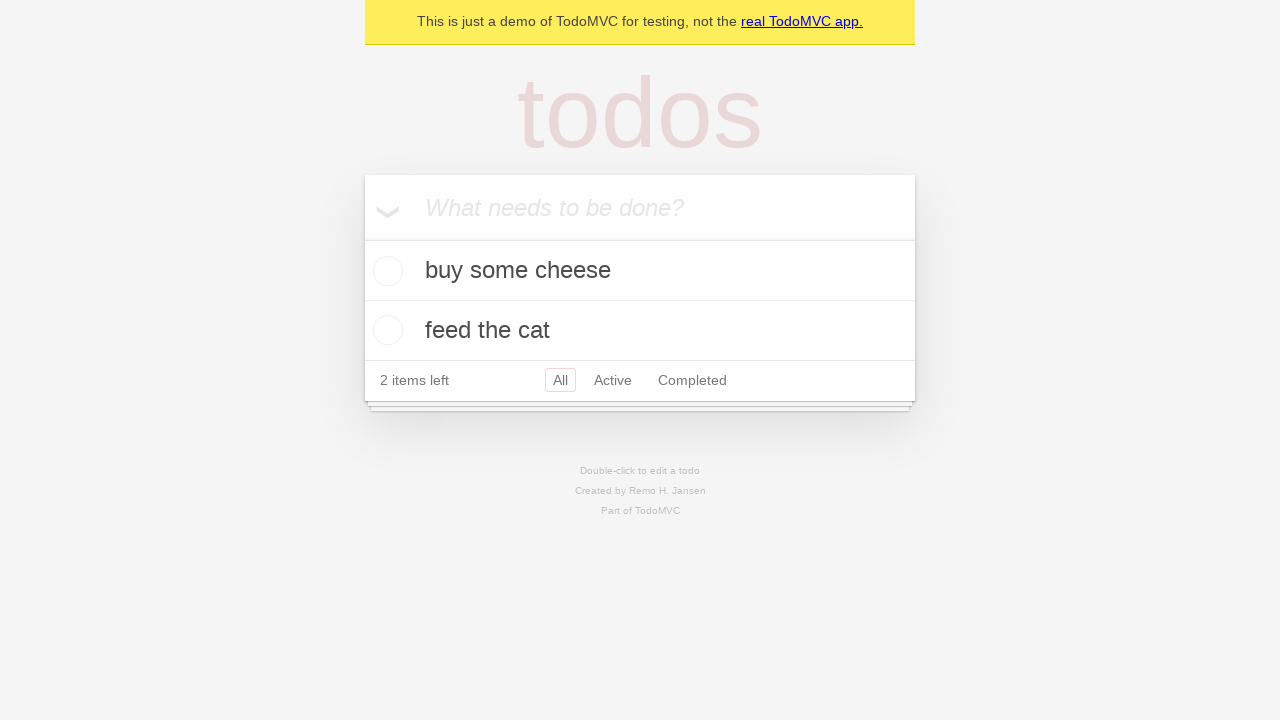

Filled todo input with 'book a doctors appointment' on internal:attr=[placeholder="What needs to be done?"i]
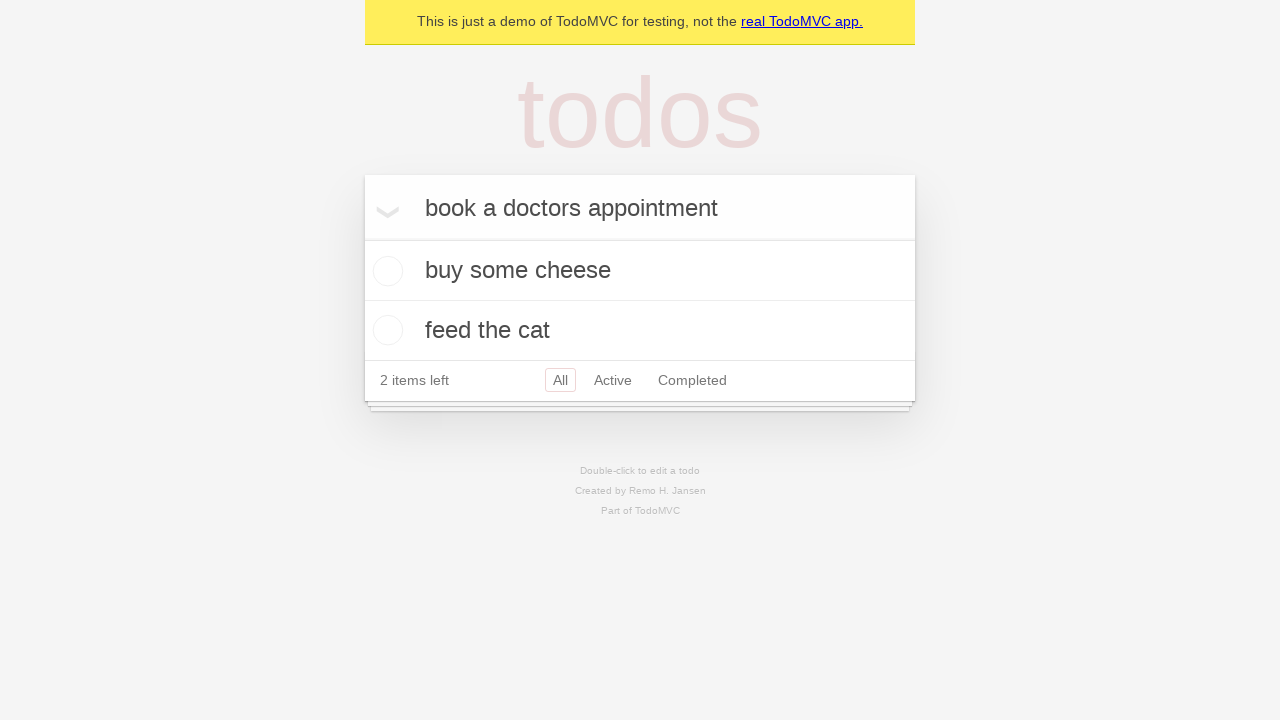

Pressed Enter to add third todo item on internal:attr=[placeholder="What needs to be done?"i]
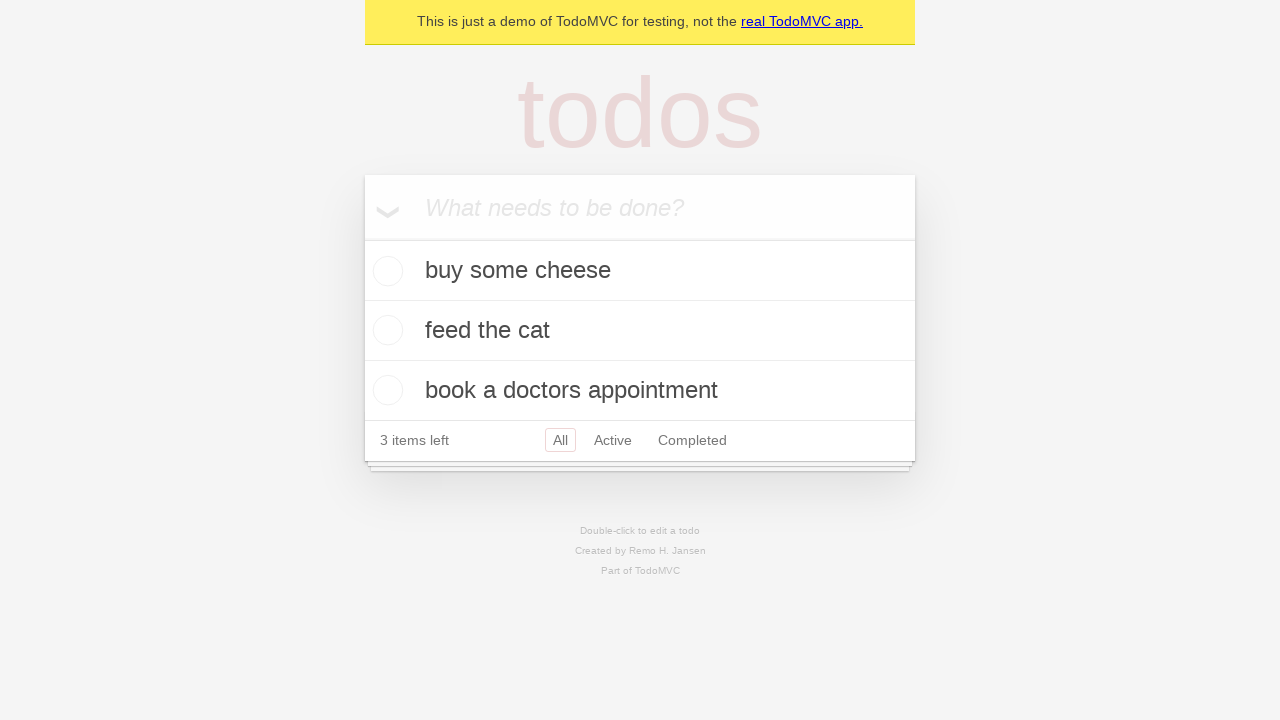

Todo count element became visible, confirming all items were added
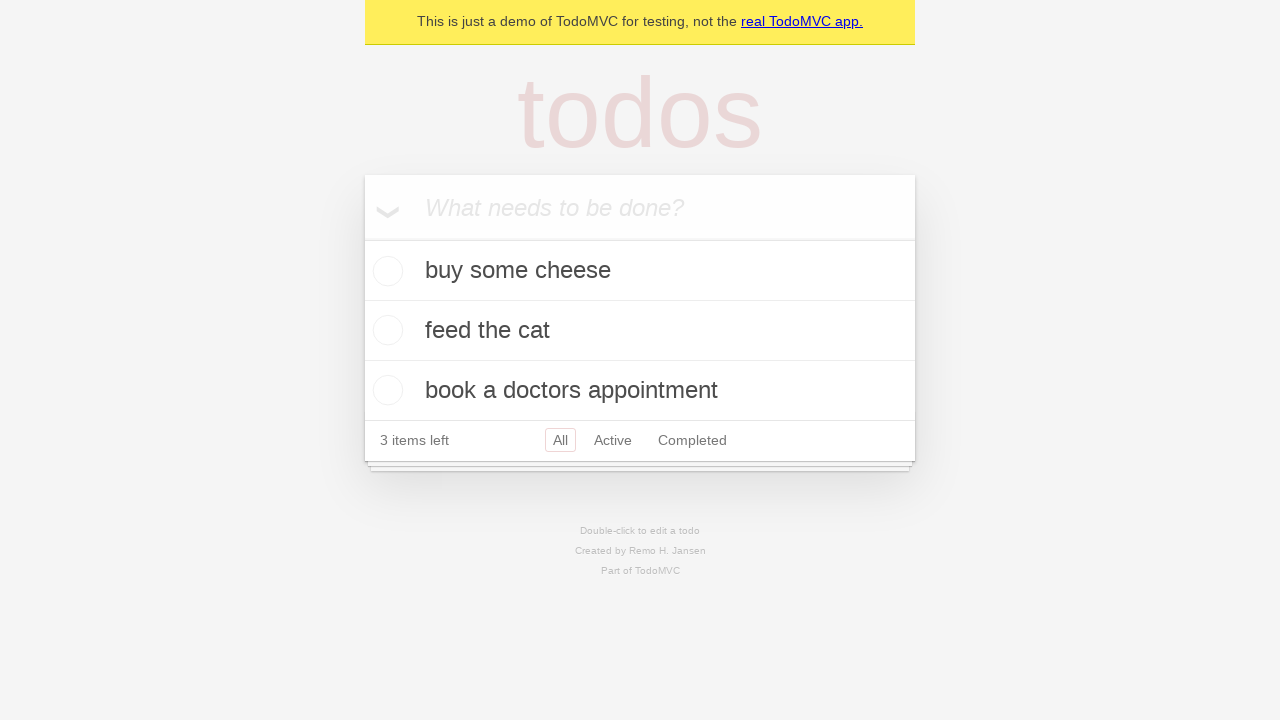

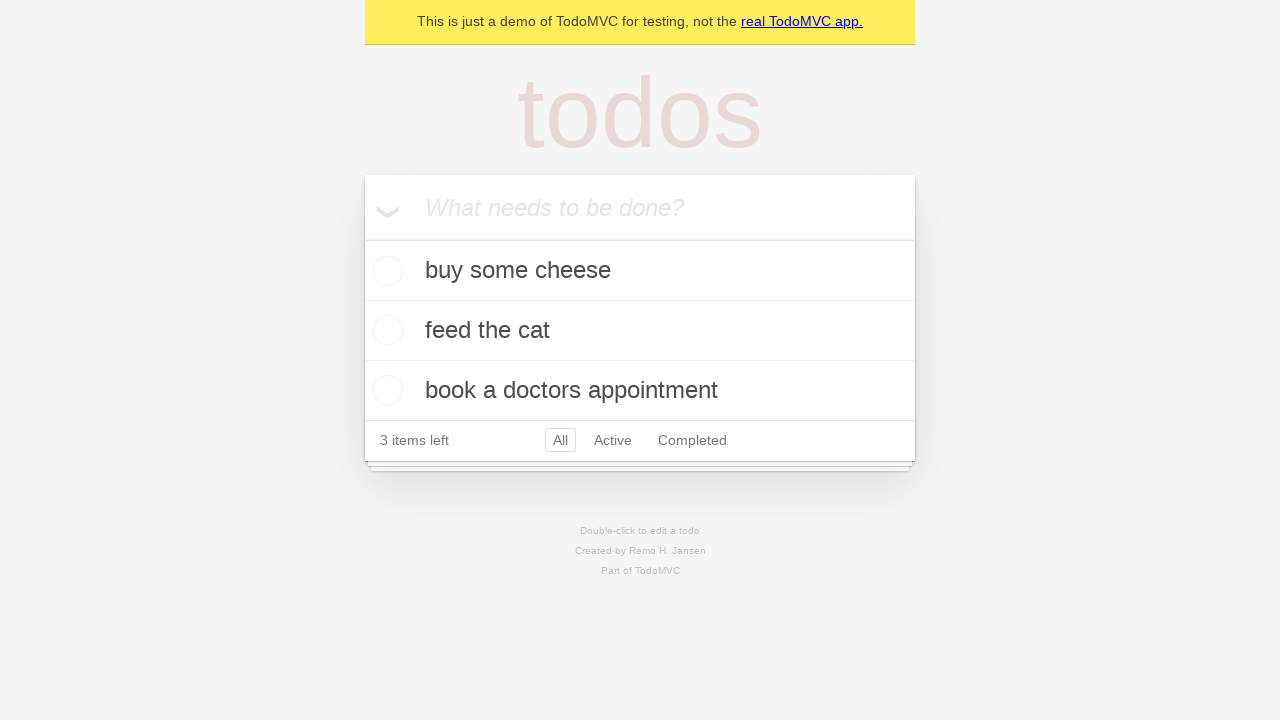